Tests the add/remove elements functionality by clicking the "Add Element" button twice to create two delete buttons, then clicking each delete button to remove them.

Starting URL: https://the-internet.herokuapp.com/add_remove_elements/

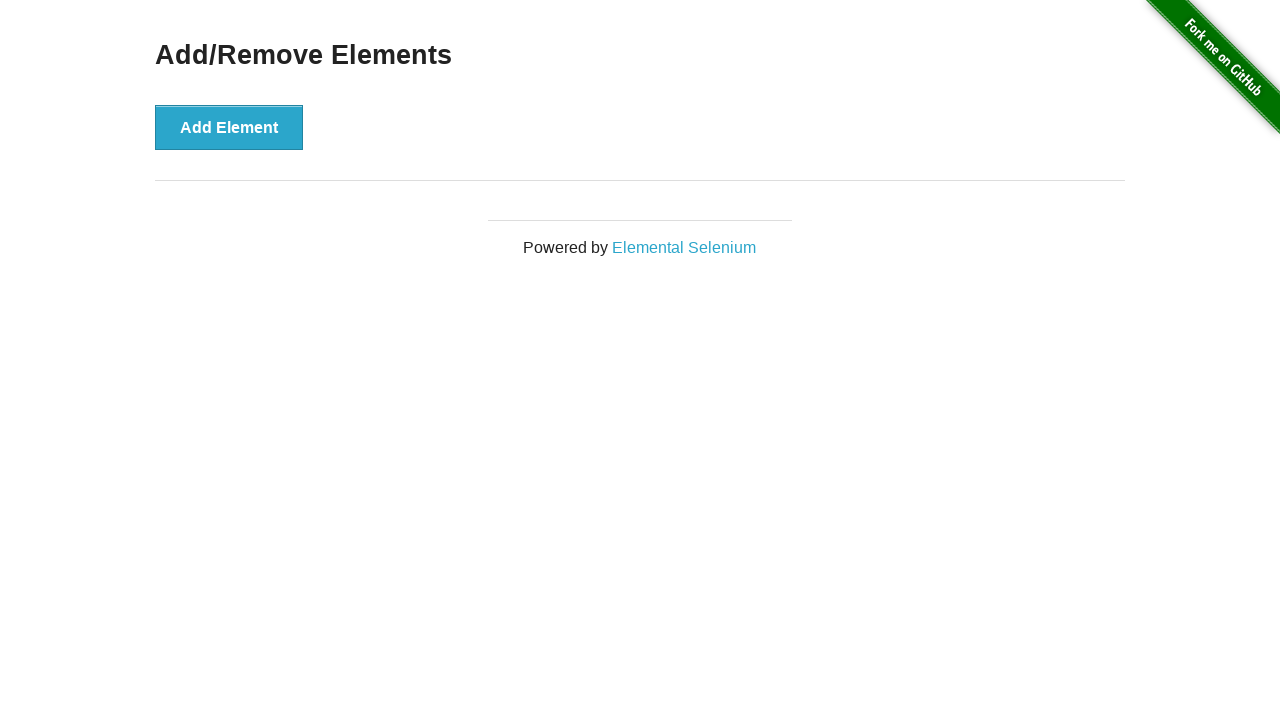

Set viewport size to 1920x1080
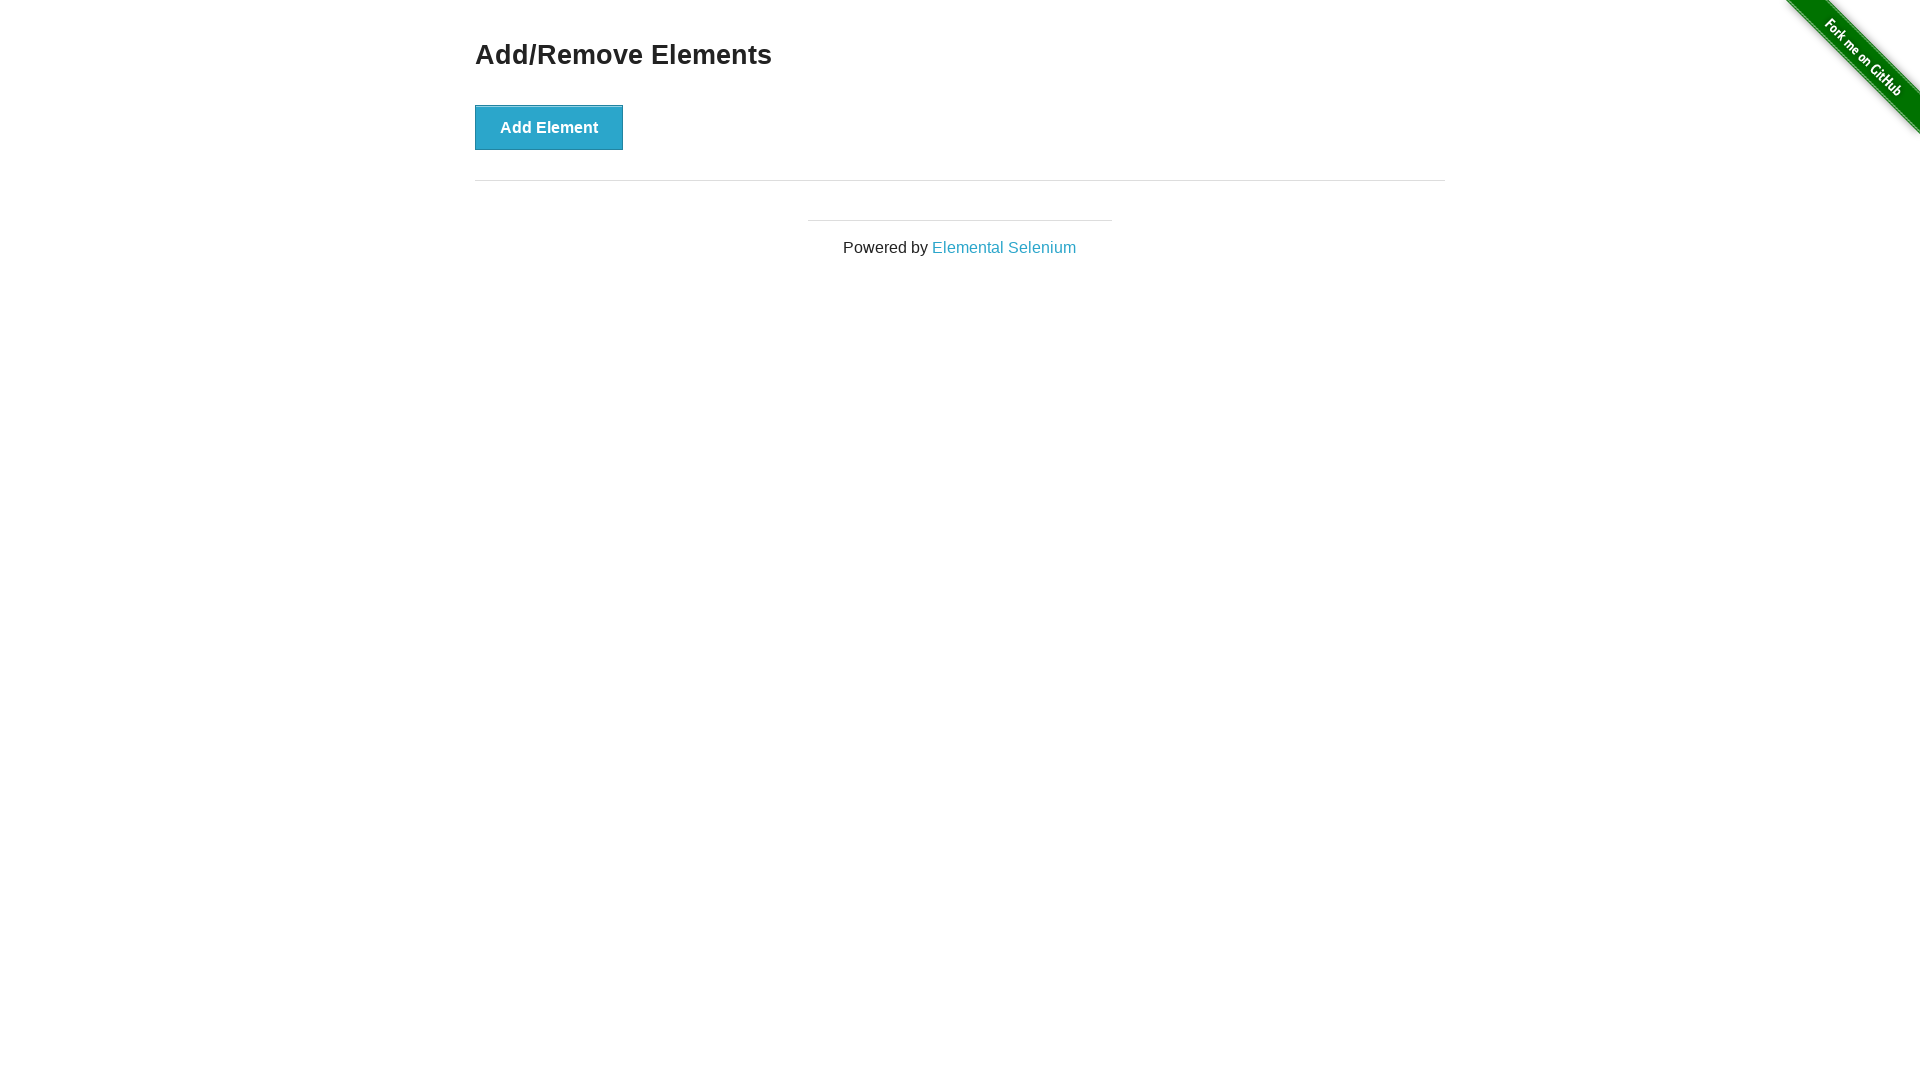

Page loaded (domcontentloaded)
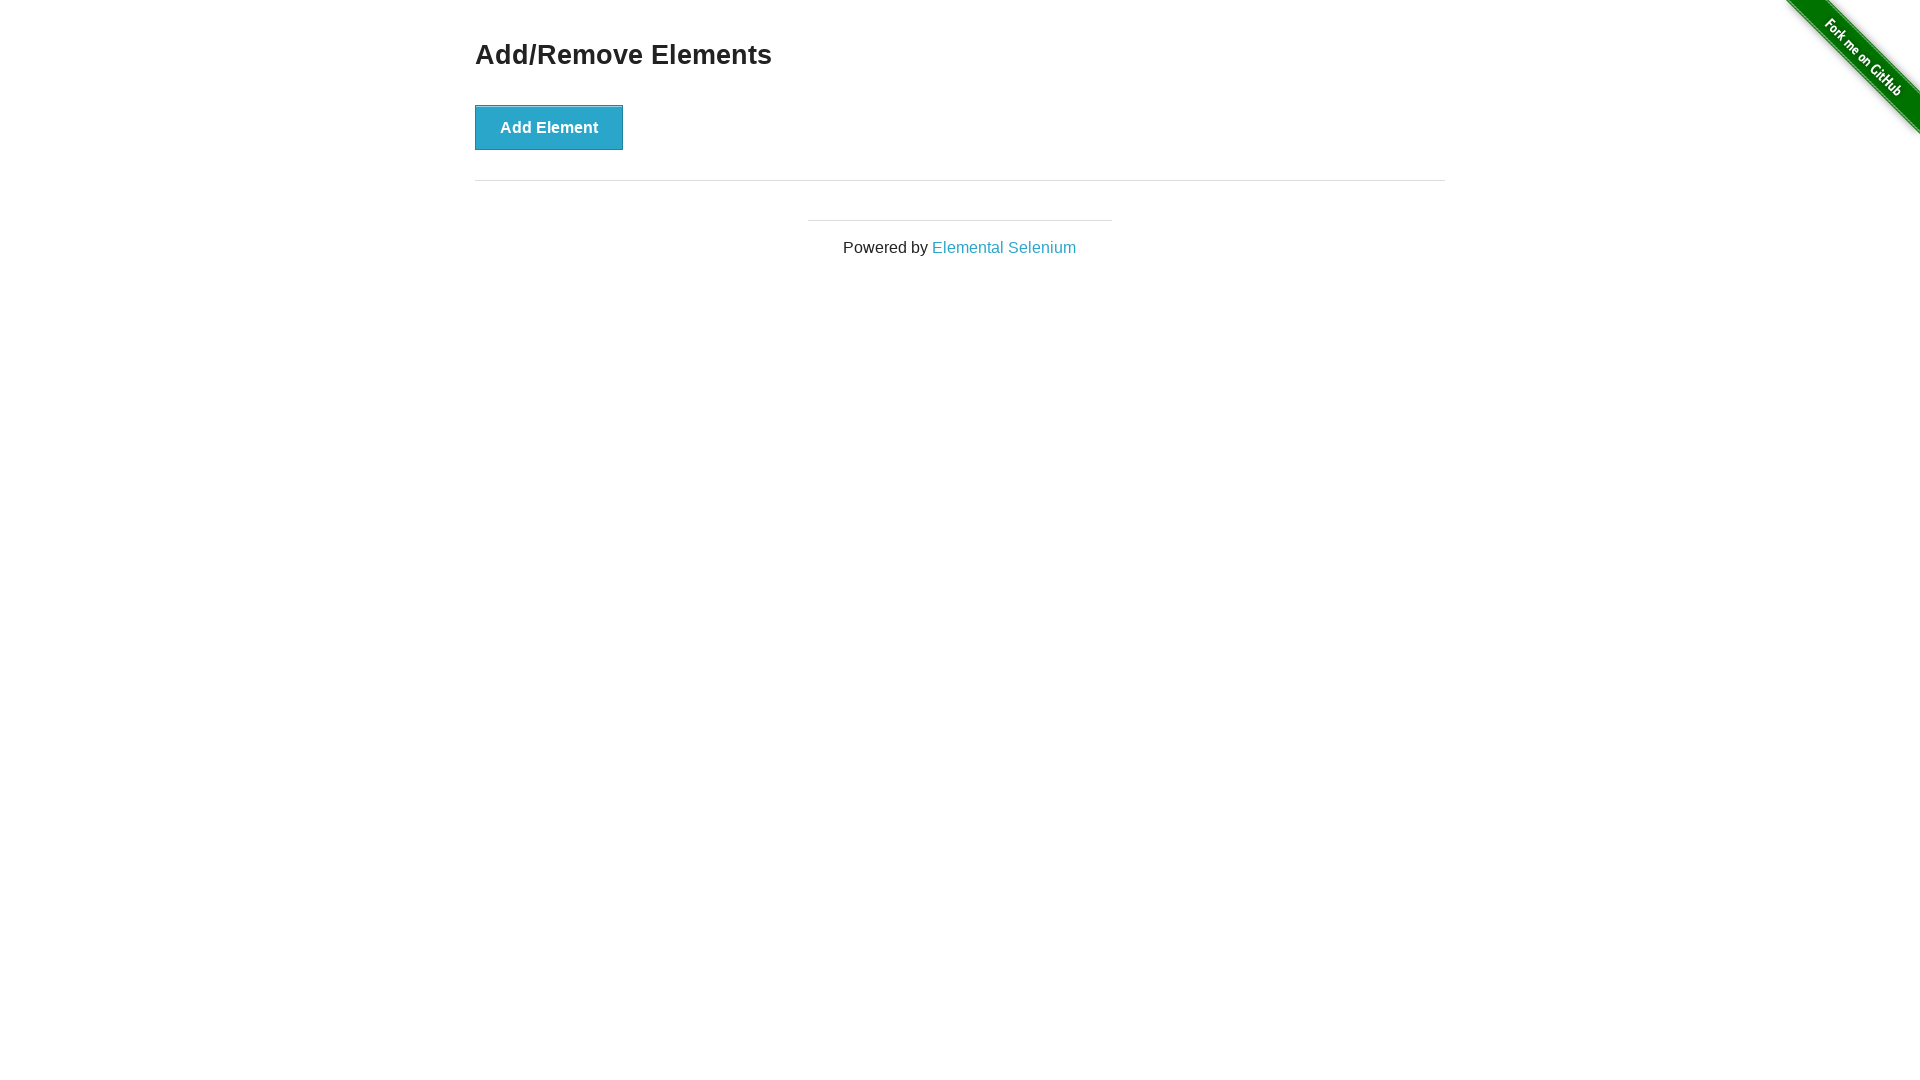

Clicked 'Add Element' button (first click) at (549, 127) on xpath=//button[text()='Add Element']
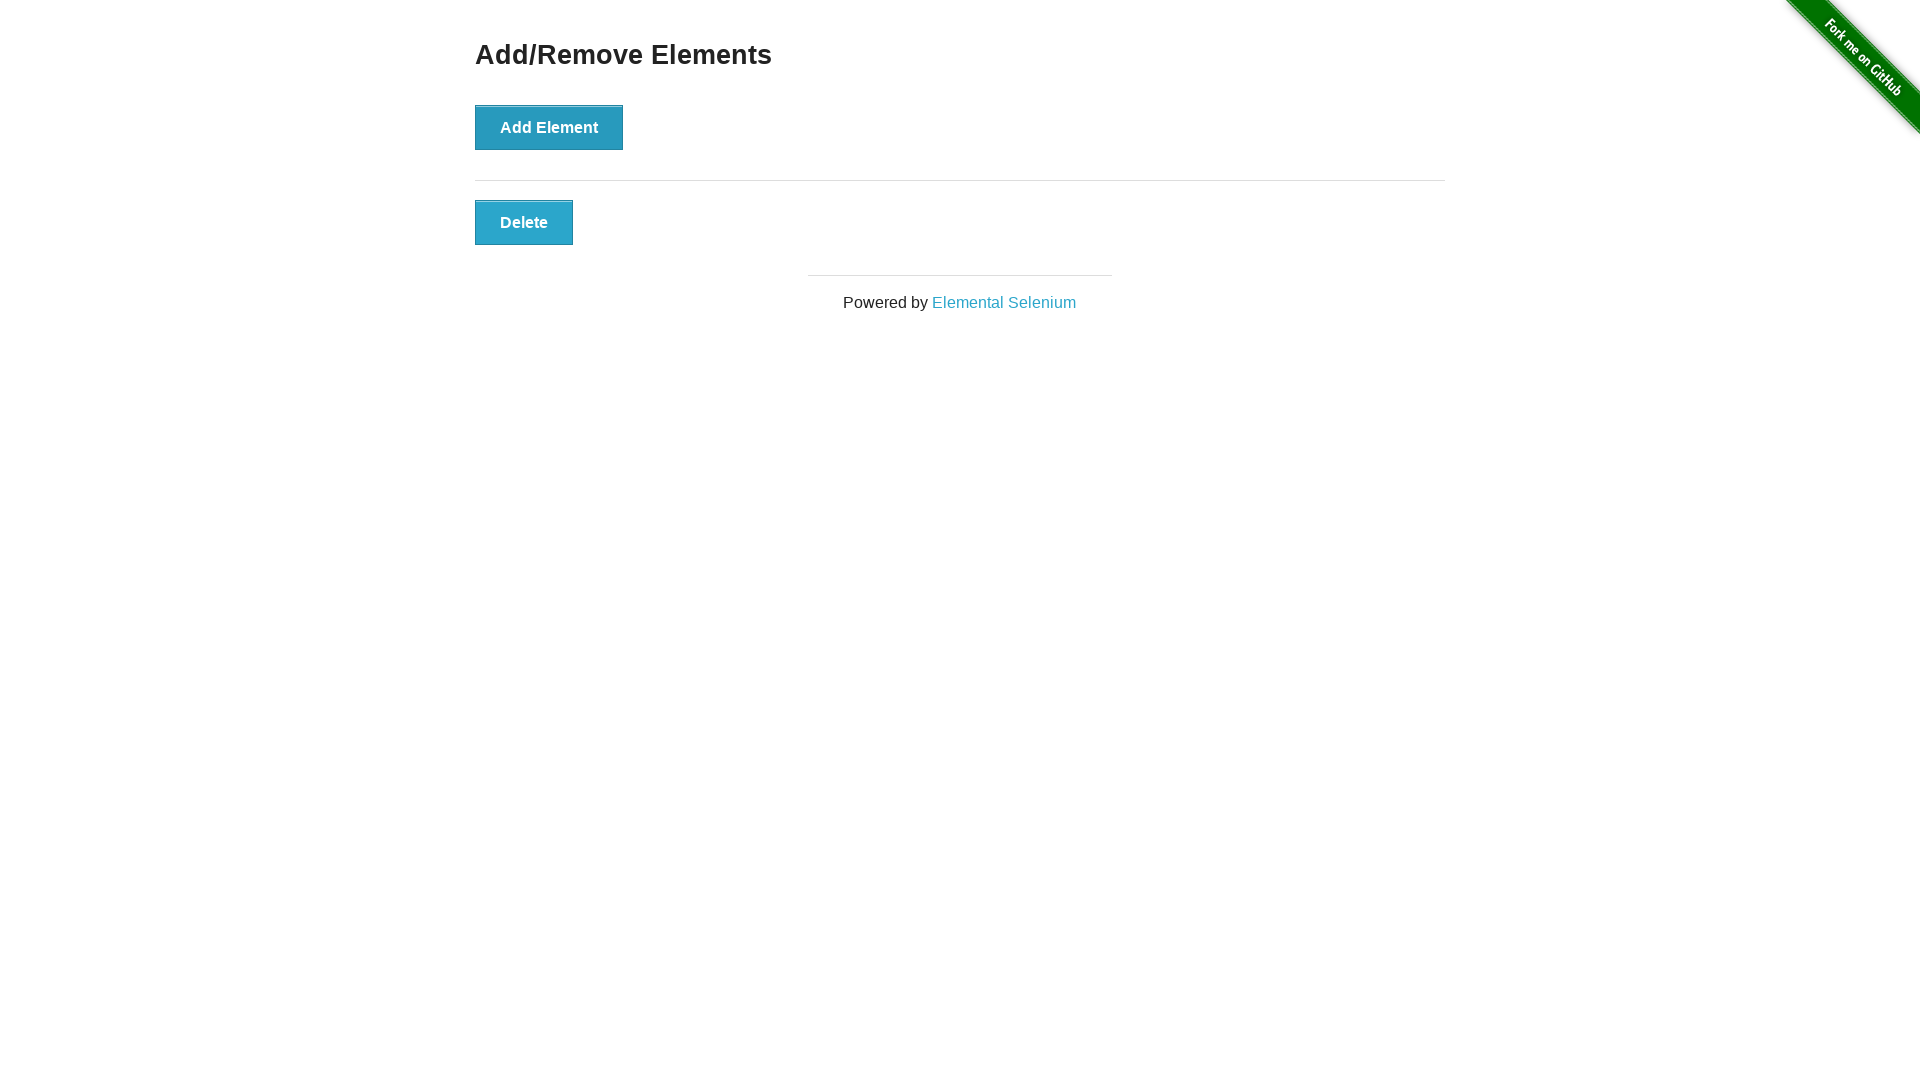

Clicked 'Add Element' button (second click) at (549, 127) on xpath=//button[text()='Add Element']
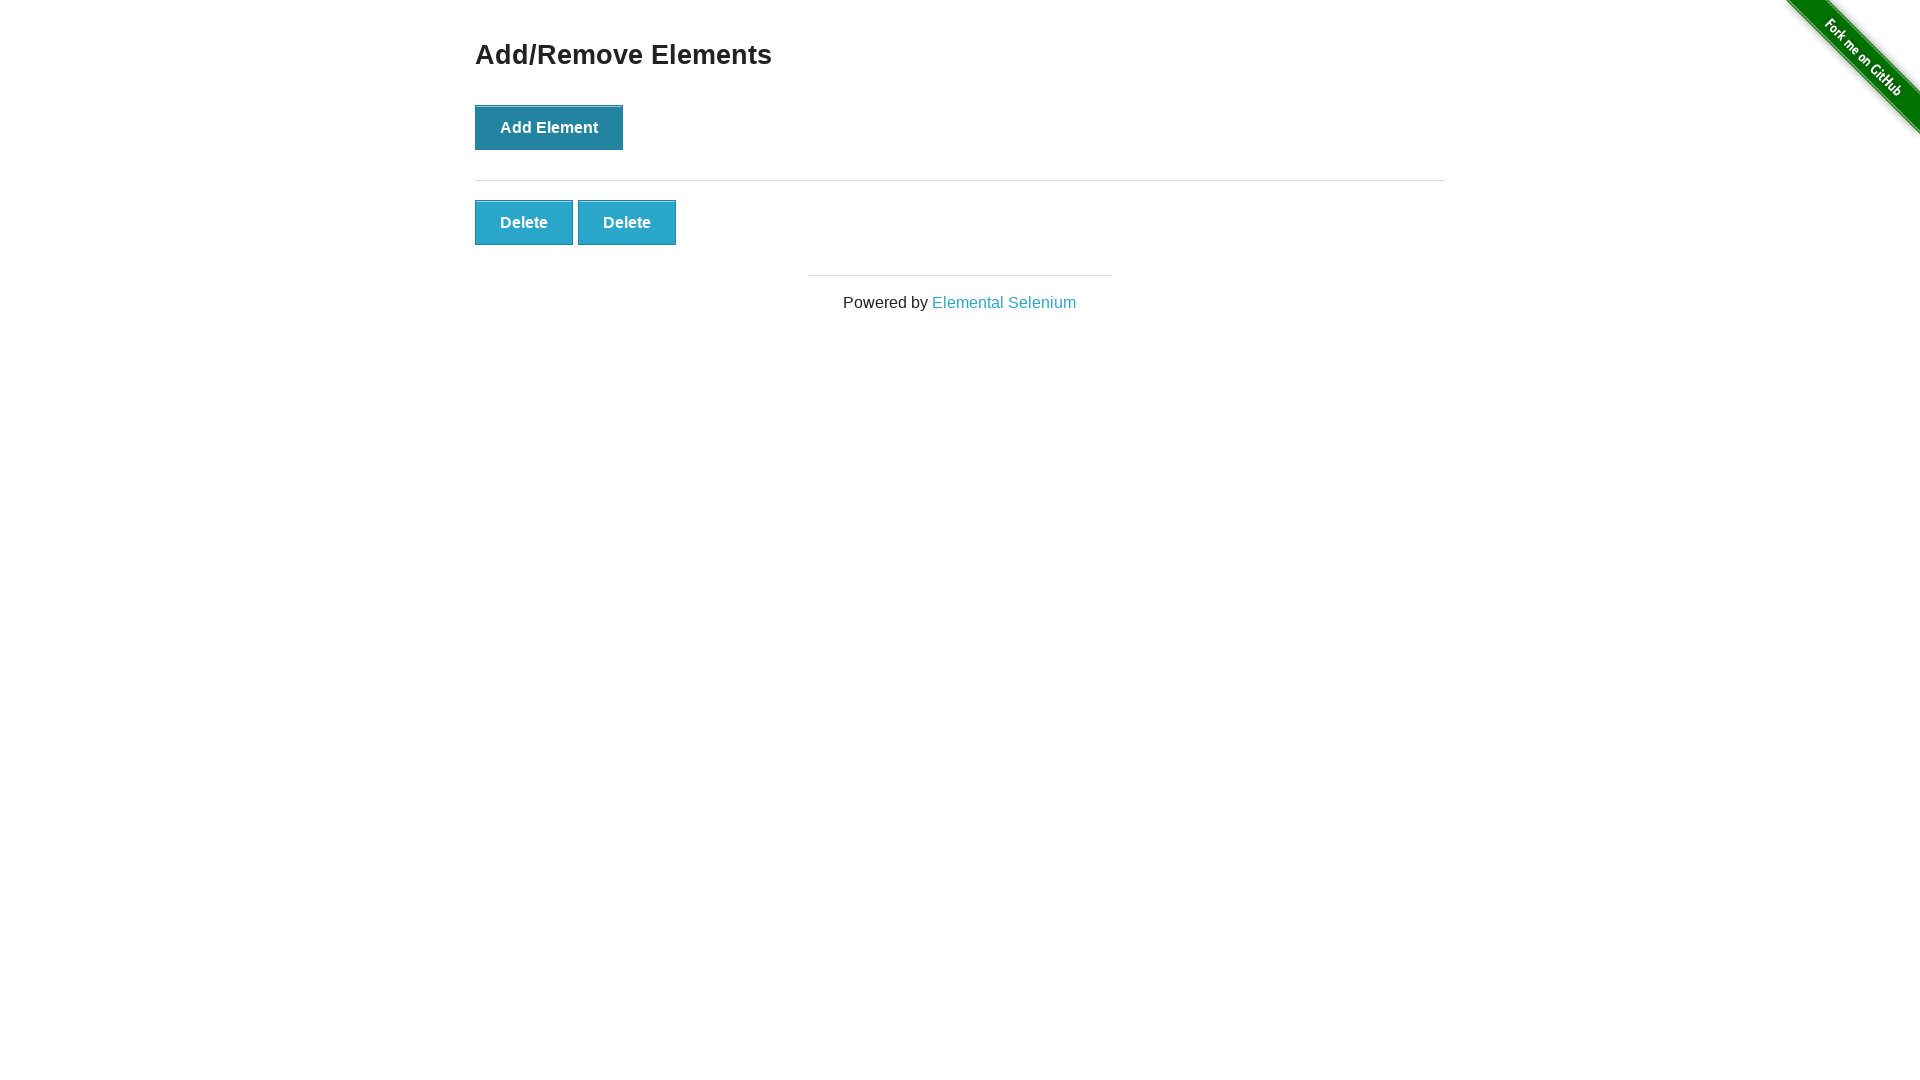

Delete buttons appeared on the page
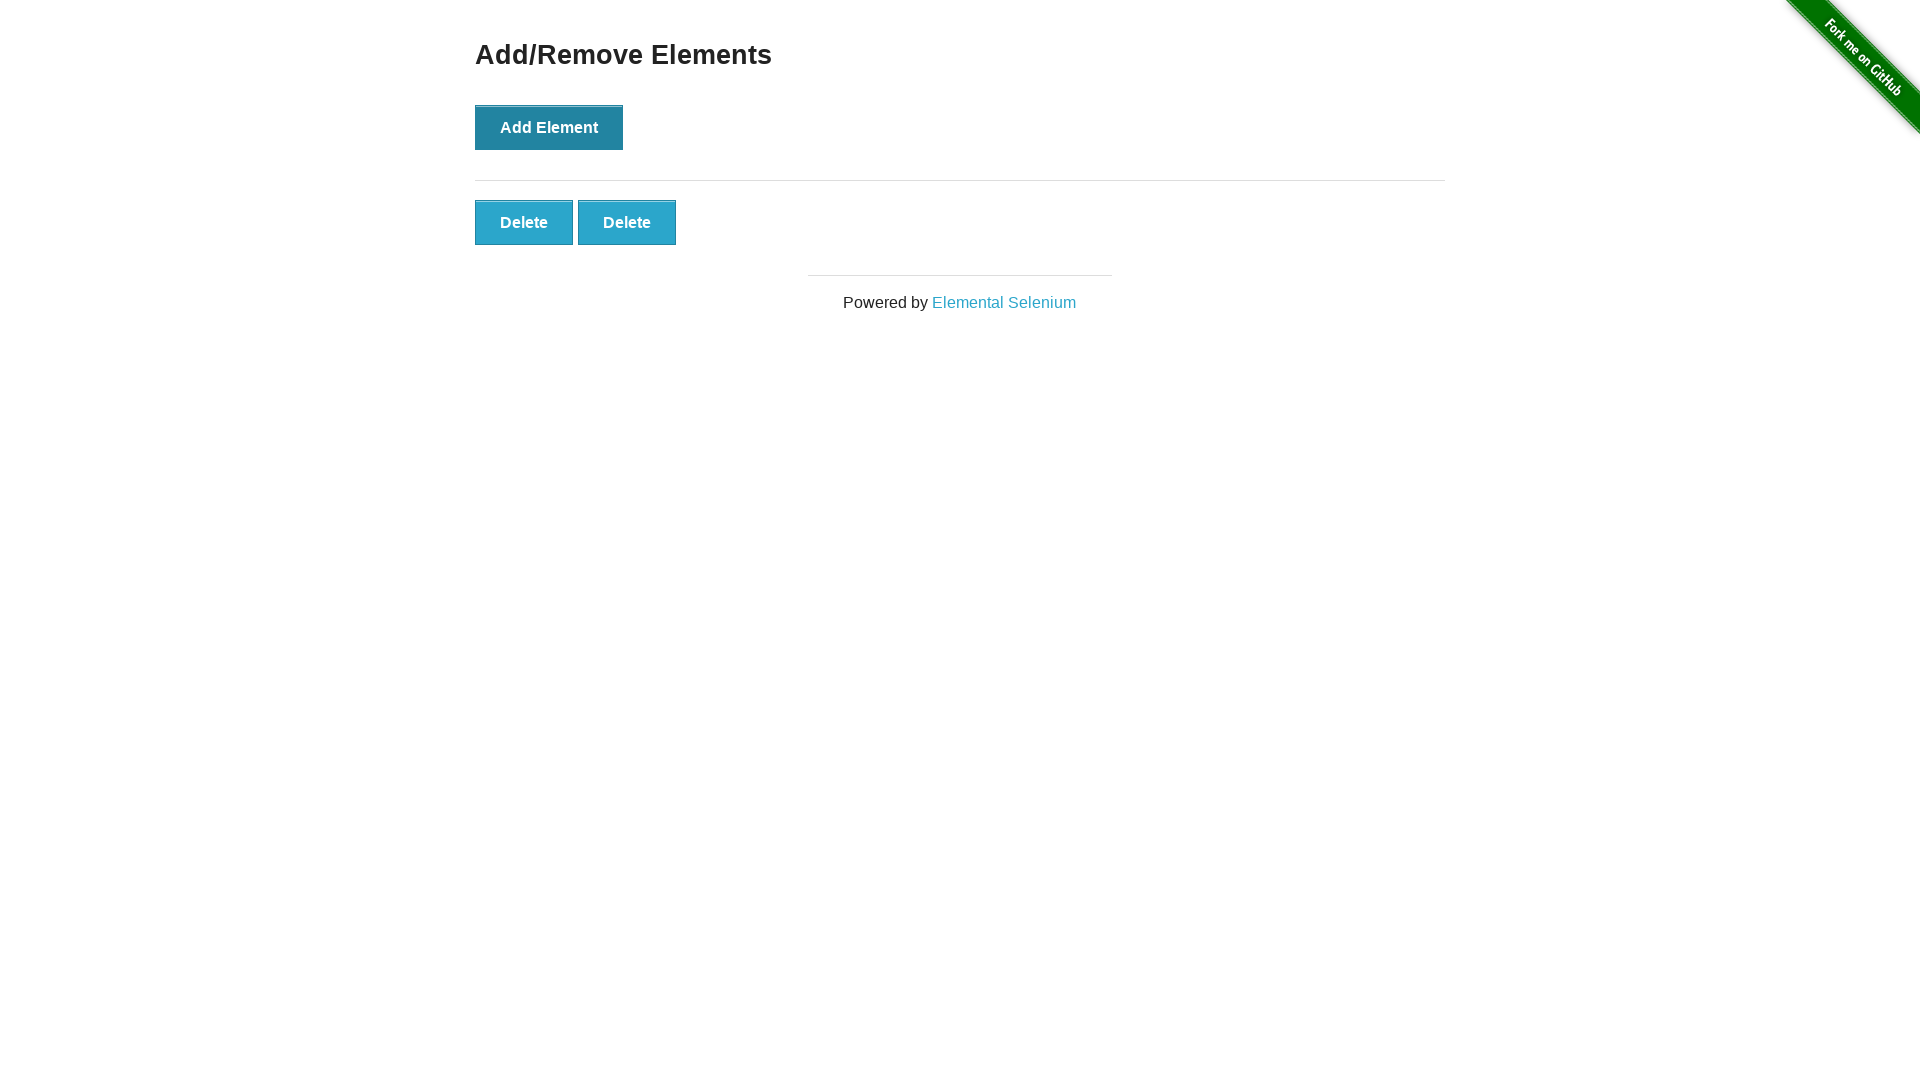

Clicked the second delete button to remove one element at (627, 222) on (//button[text()='Delete'])[2]
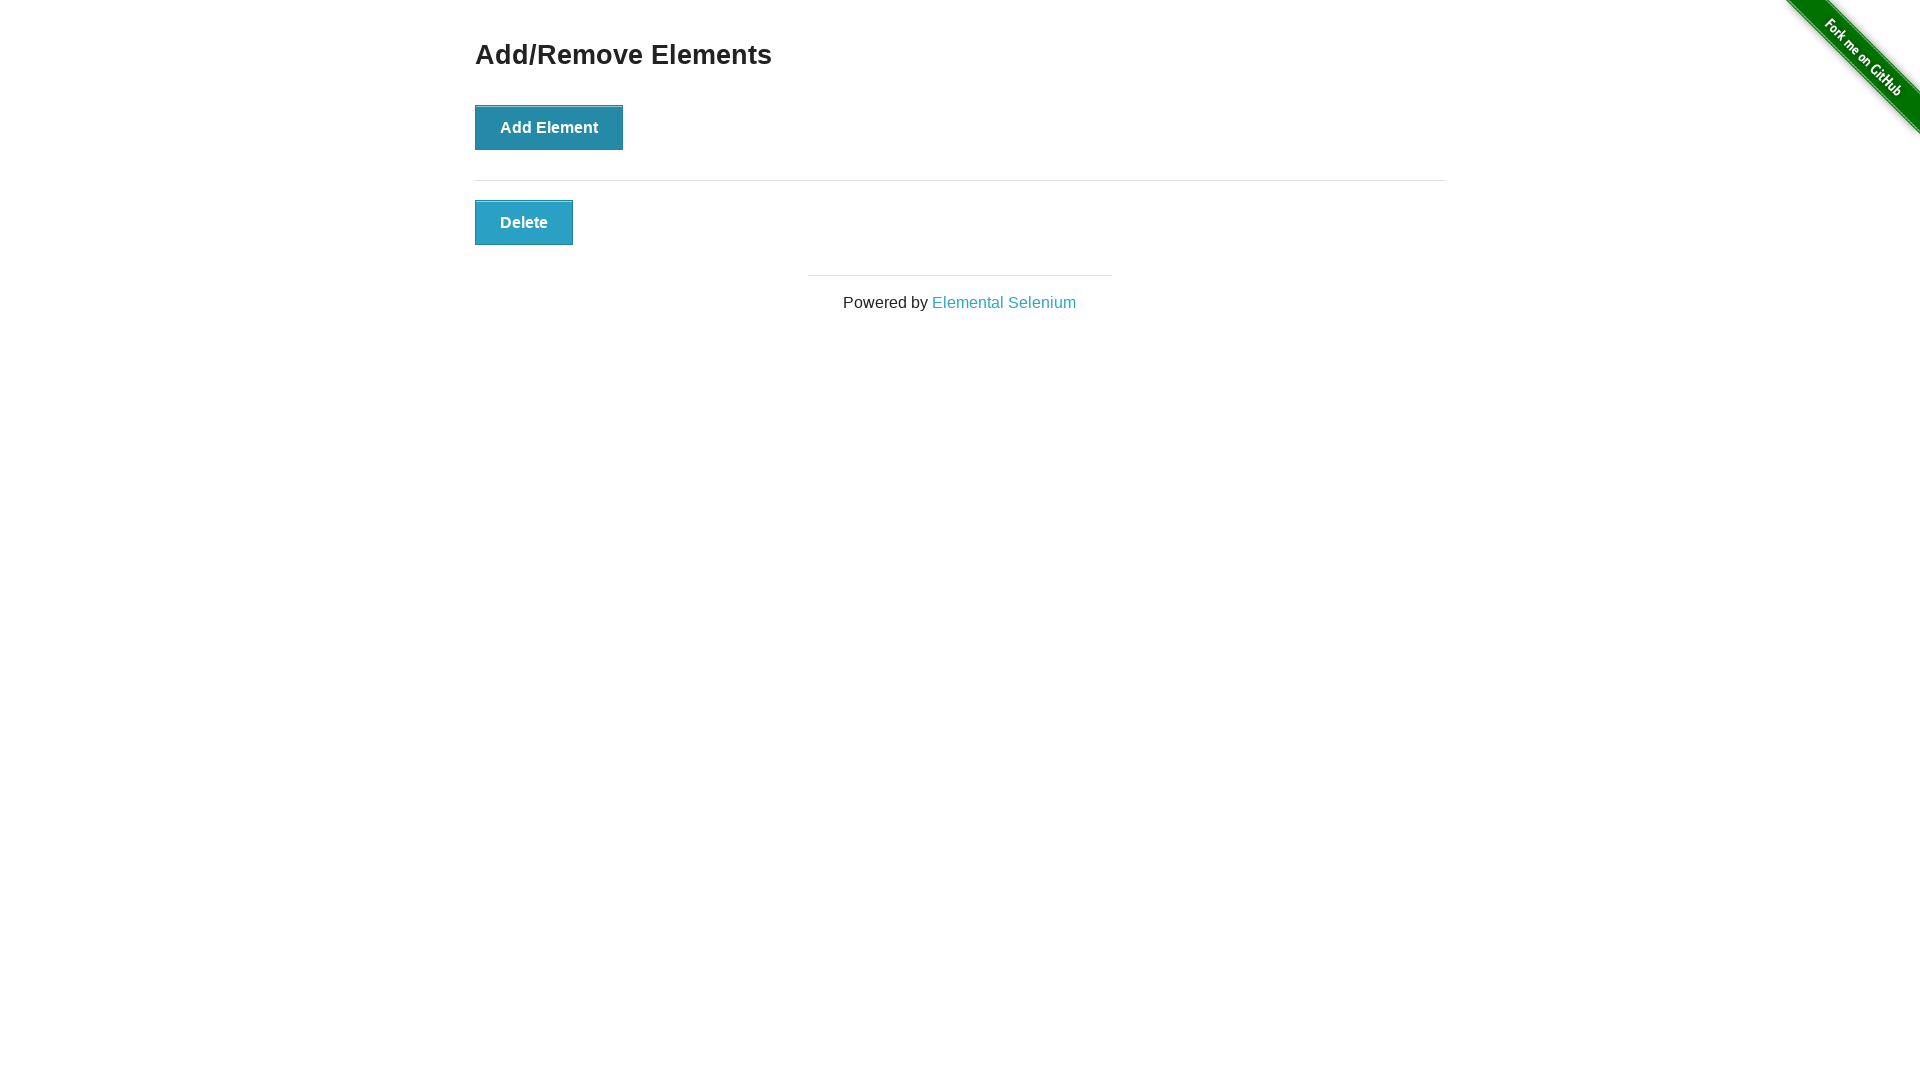

Clicked the first delete button to remove the remaining element at (524, 222) on (//button[text()='Delete'])[1]
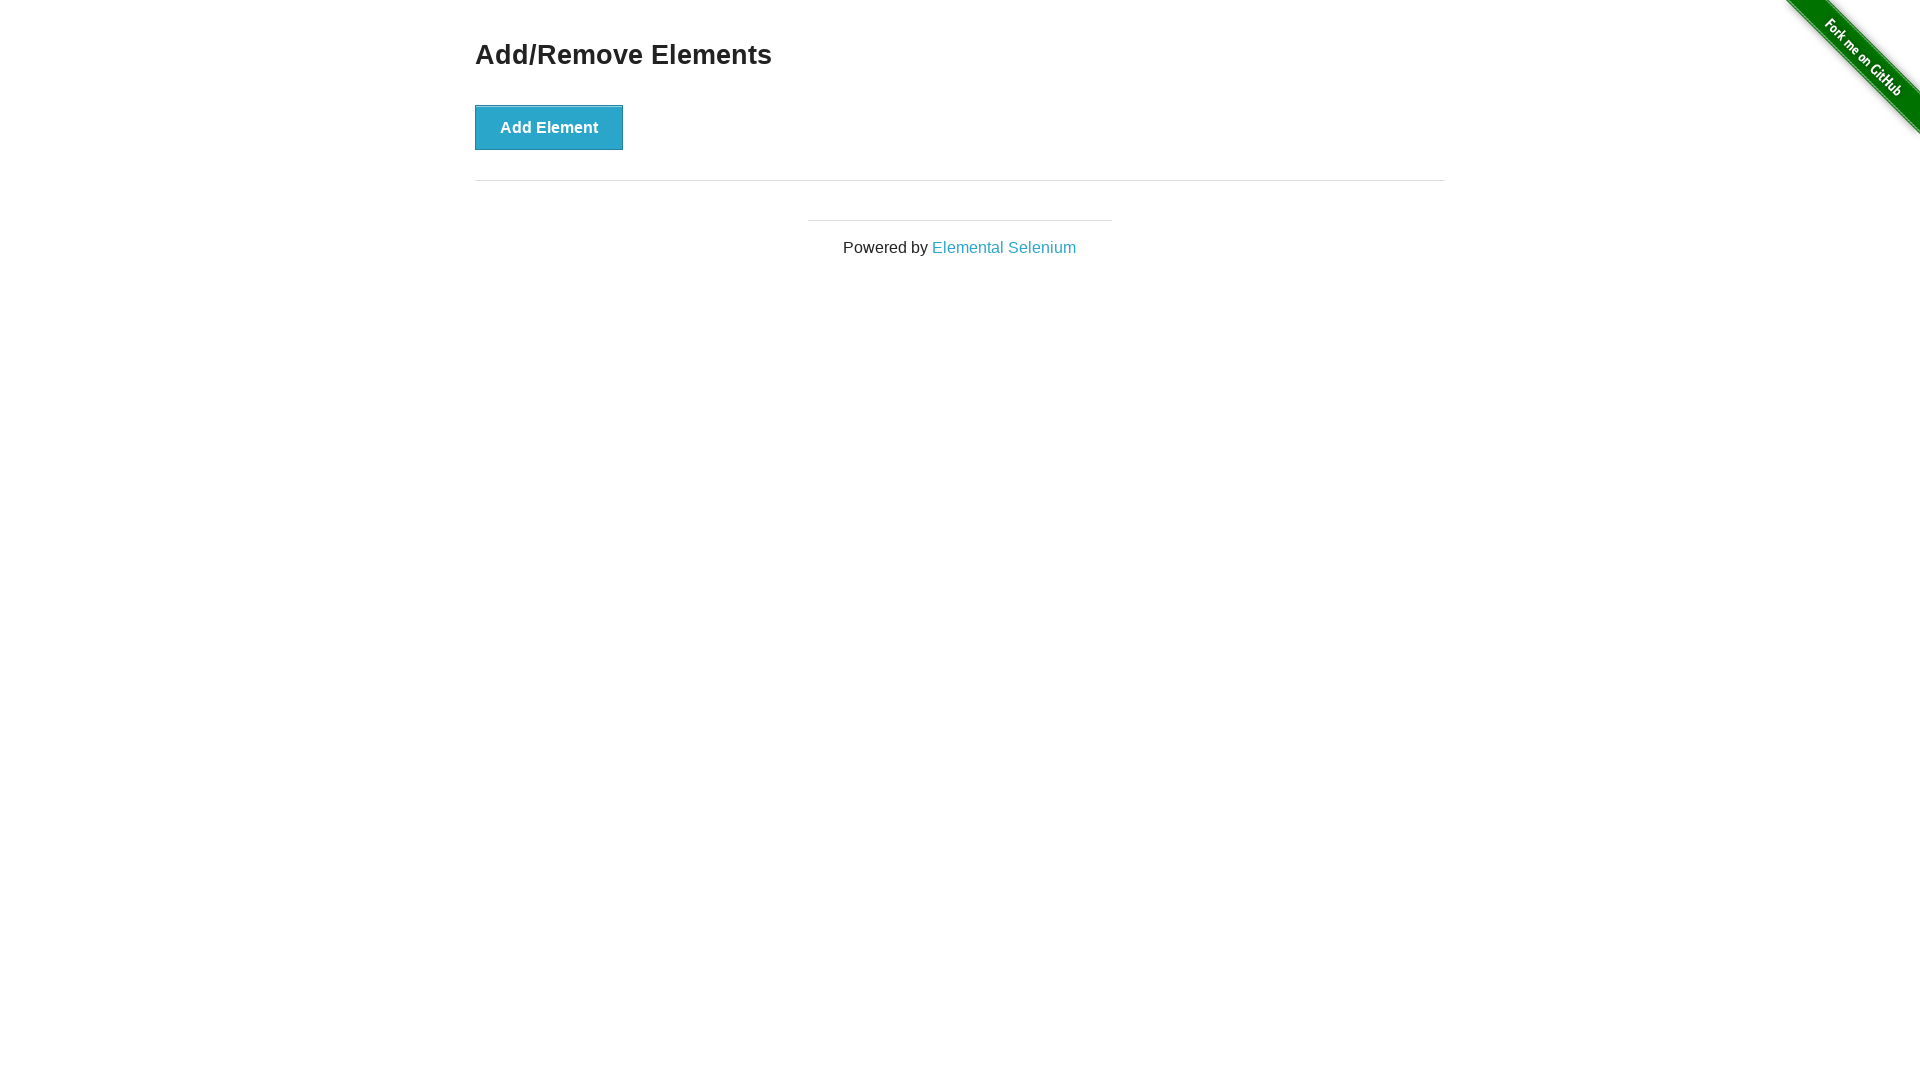

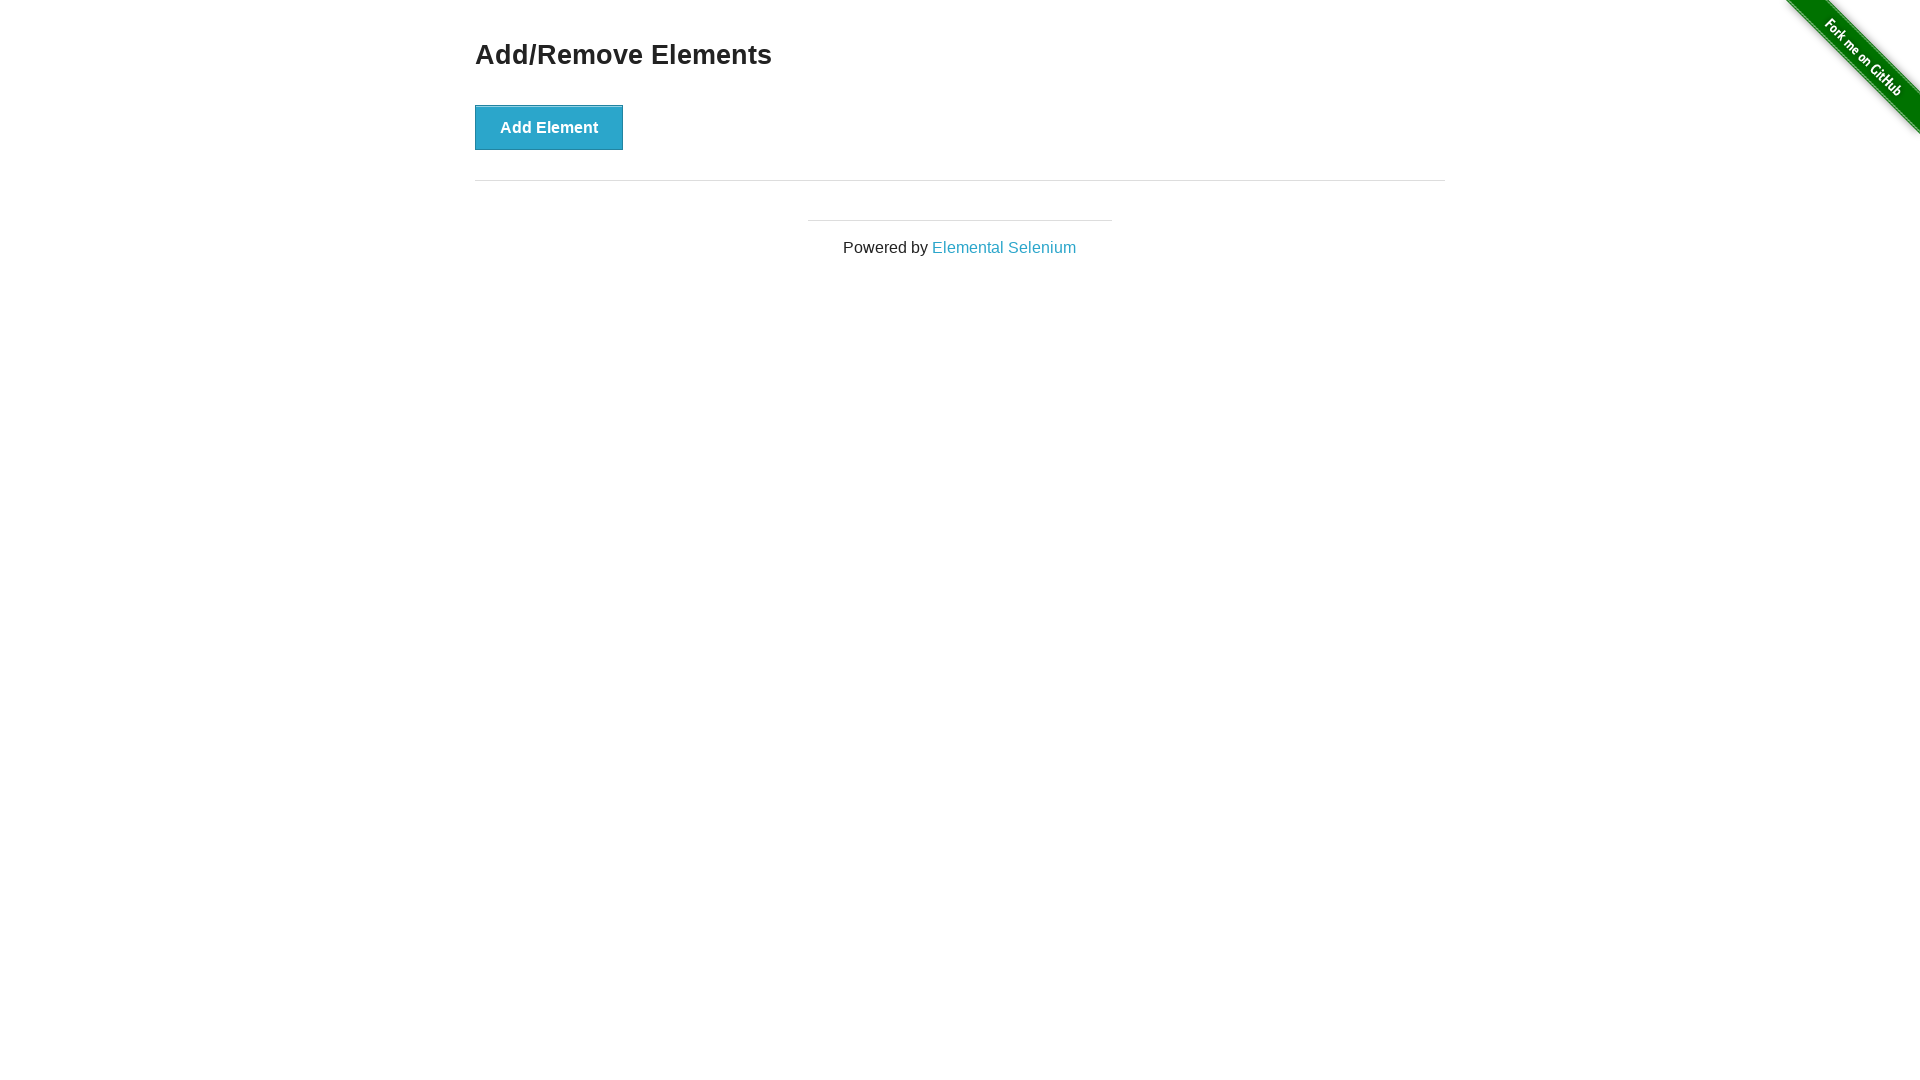